Tests static dropdown selection functionality by selecting options using different methods - by index, visible text, and value

Starting URL: https://rahulshettyacademy.com/dropdownsPractise/

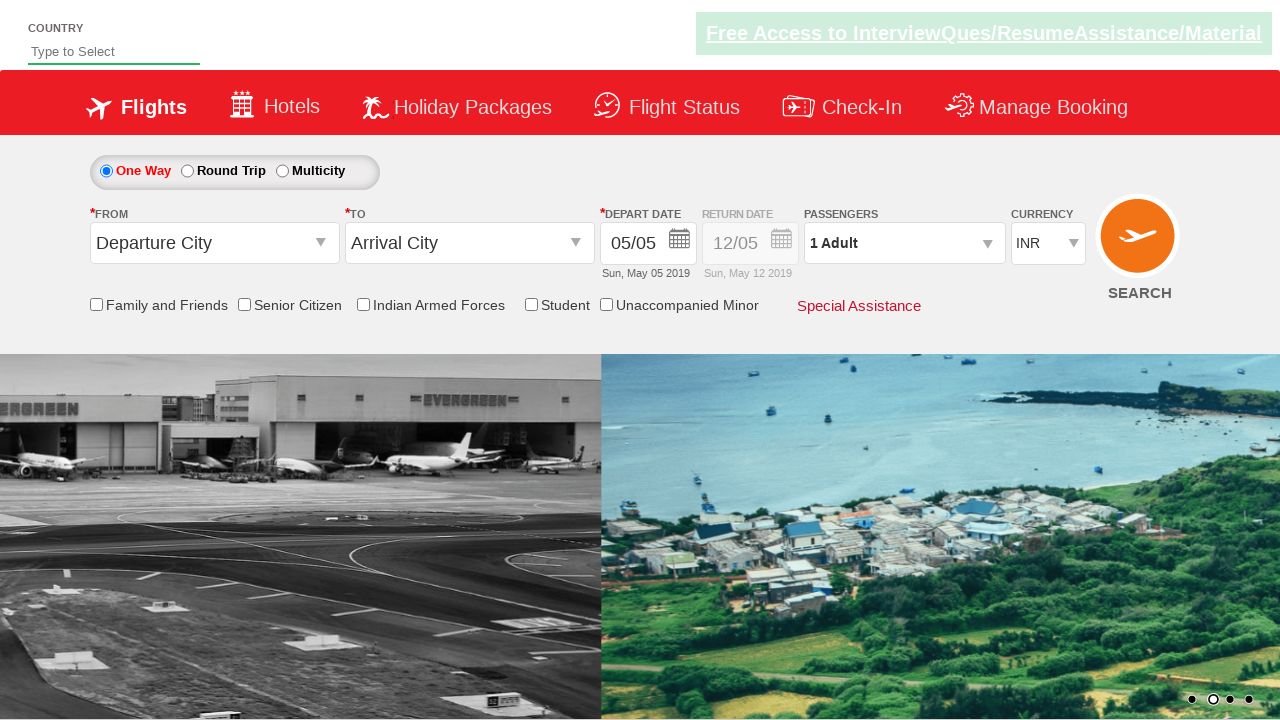

Selected 4th option in currency dropdown by index on #ctl00_mainContent_DropDownListCurrency
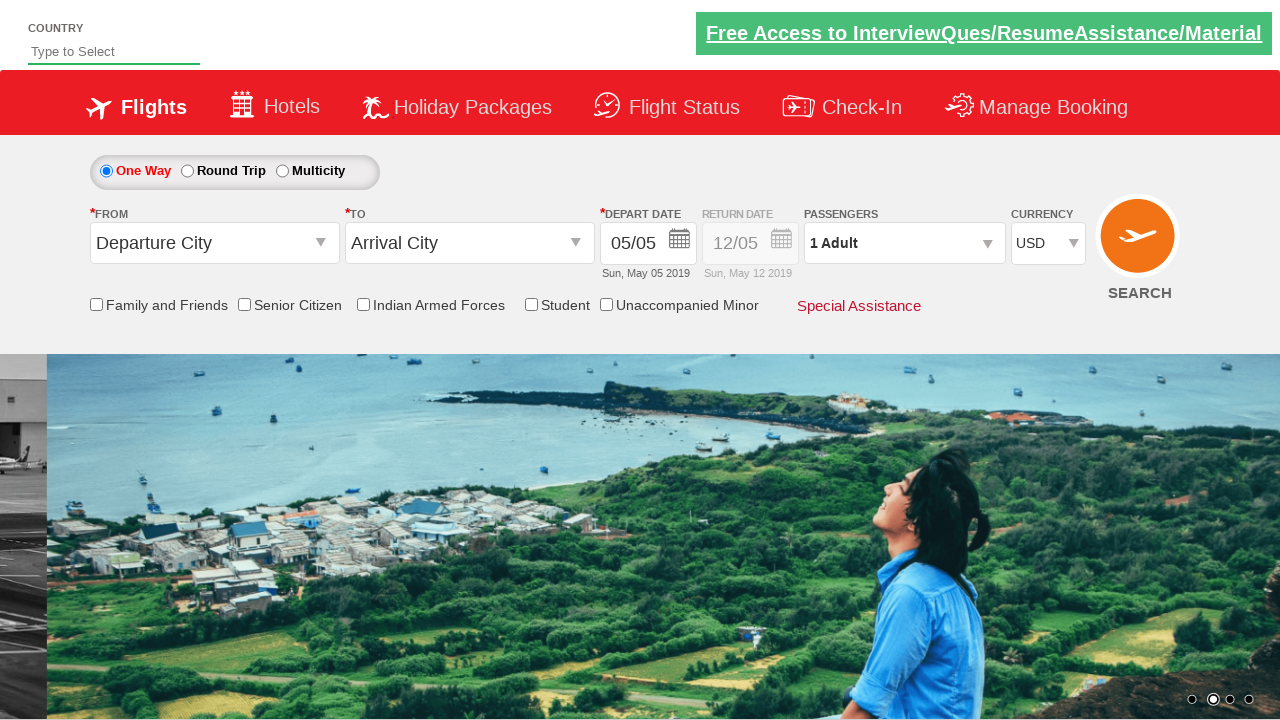

Selected AED option in currency dropdown by visible text on #ctl00_mainContent_DropDownListCurrency
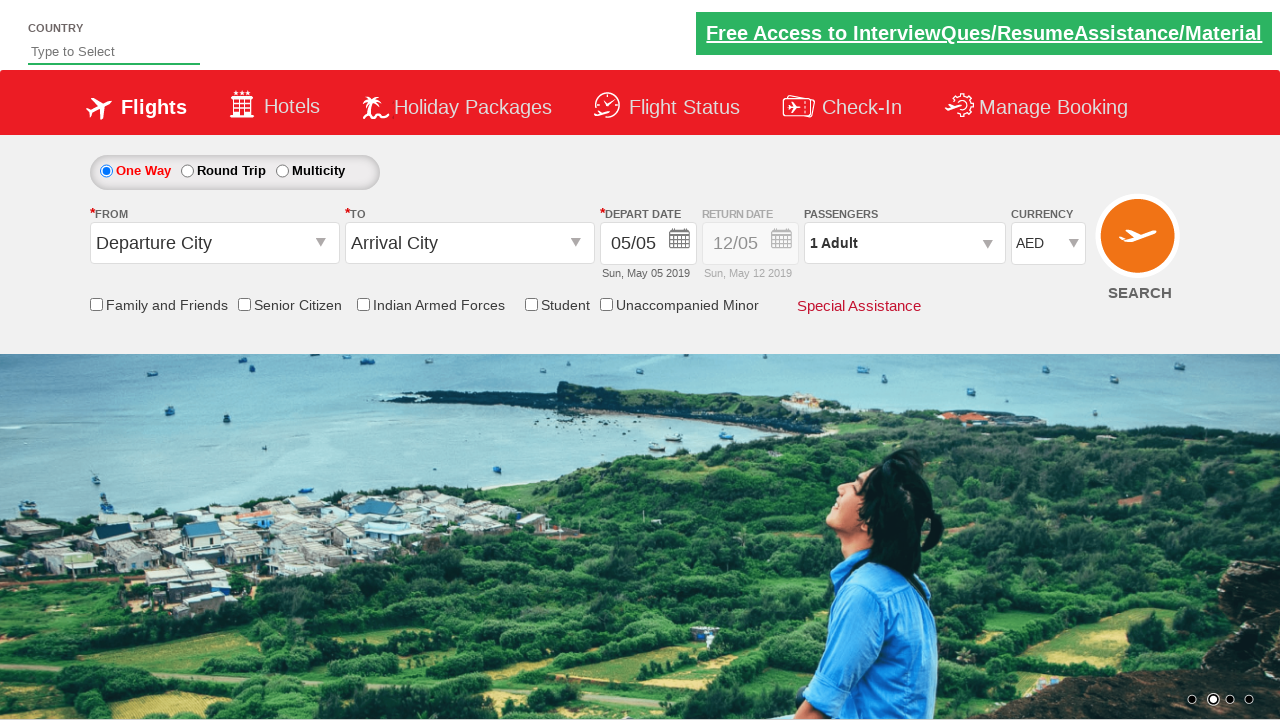

Selected INR option in currency dropdown by value attribute on #ctl00_mainContent_DropDownListCurrency
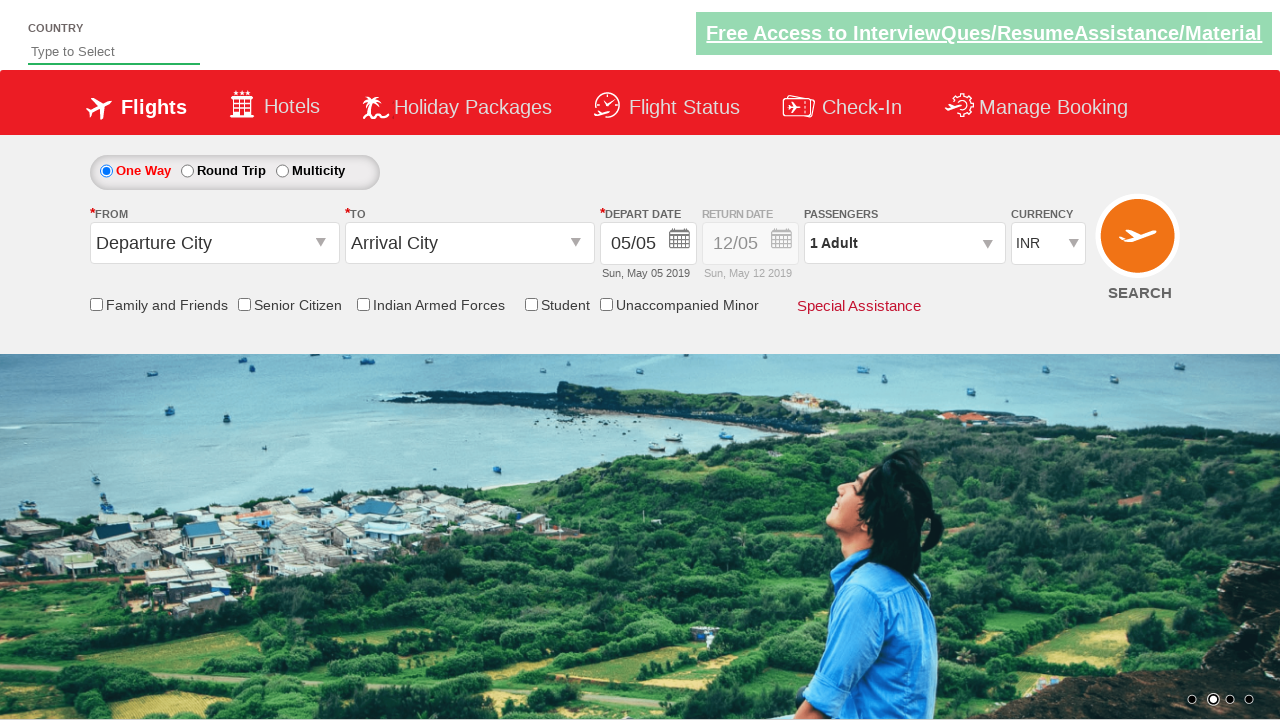

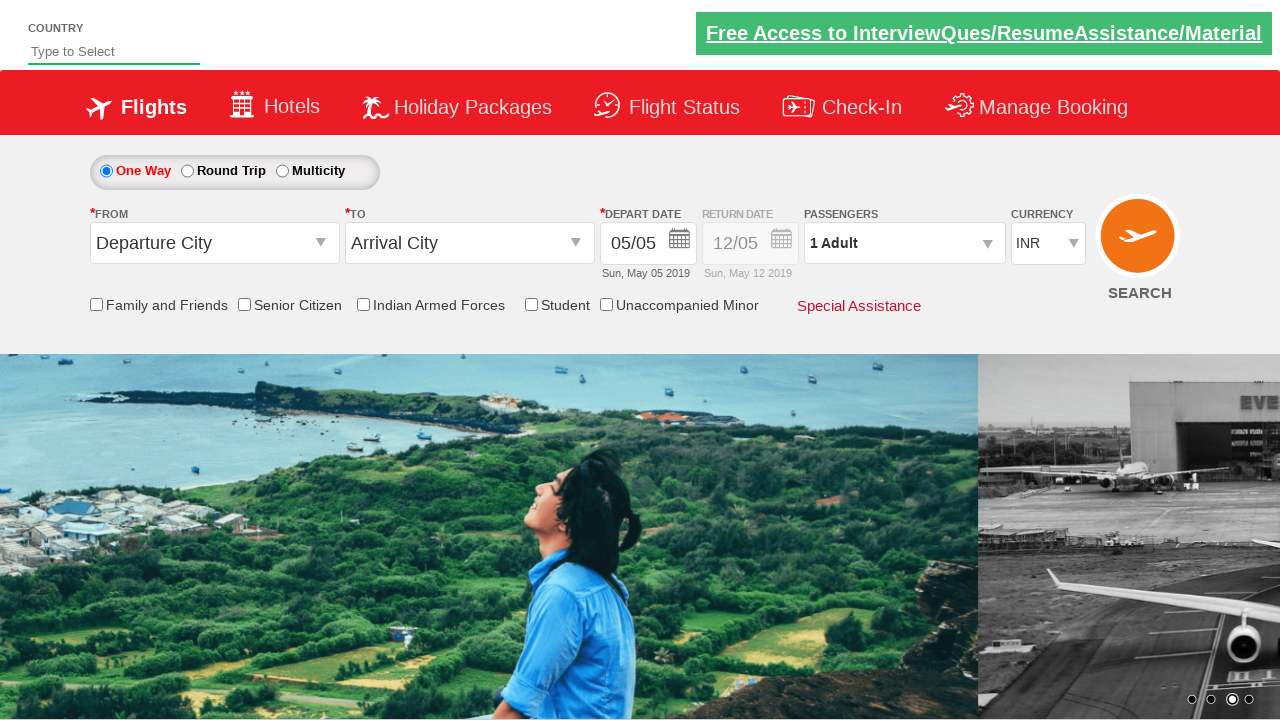